Opens the LetsKodeIt Teachable website and maximizes the browser window to verify the page loads successfully

Starting URL: https://letskodeit.teachable.com/

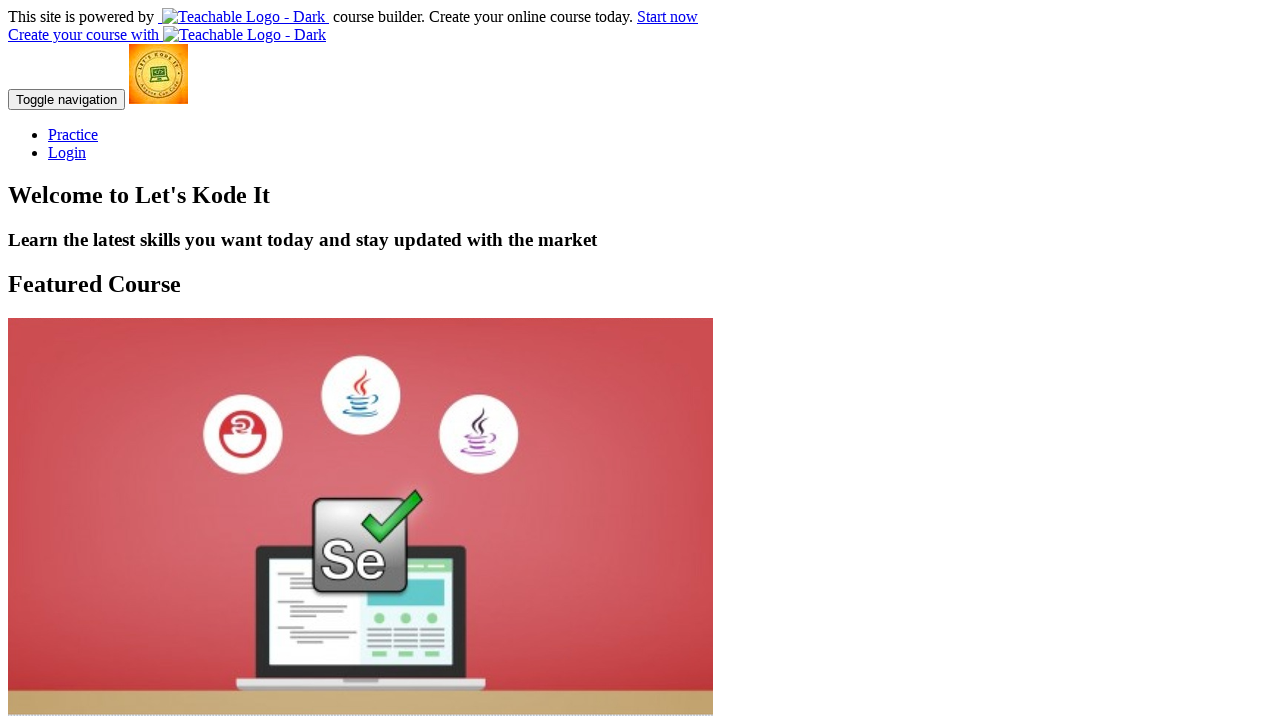

Set viewport size to 1920x1080 to maximize browser window
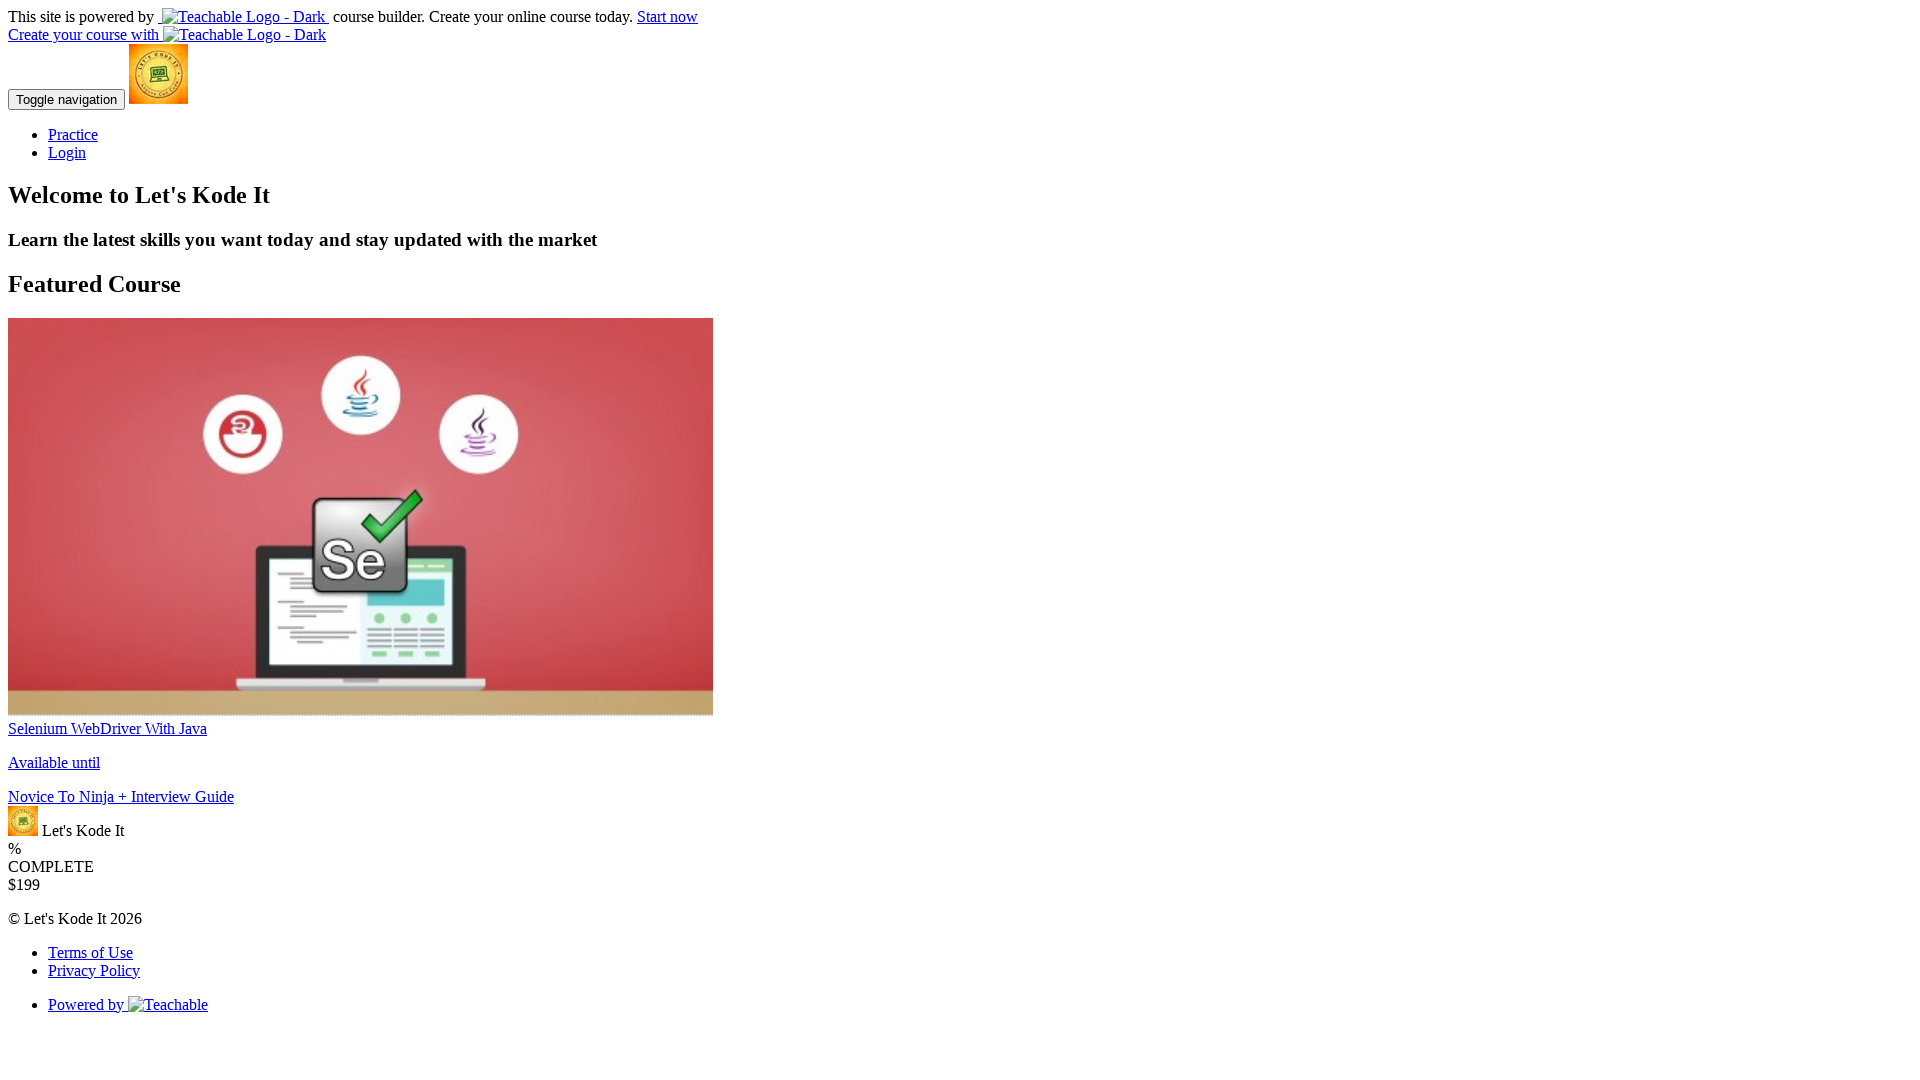

Waited for page DOM content to load
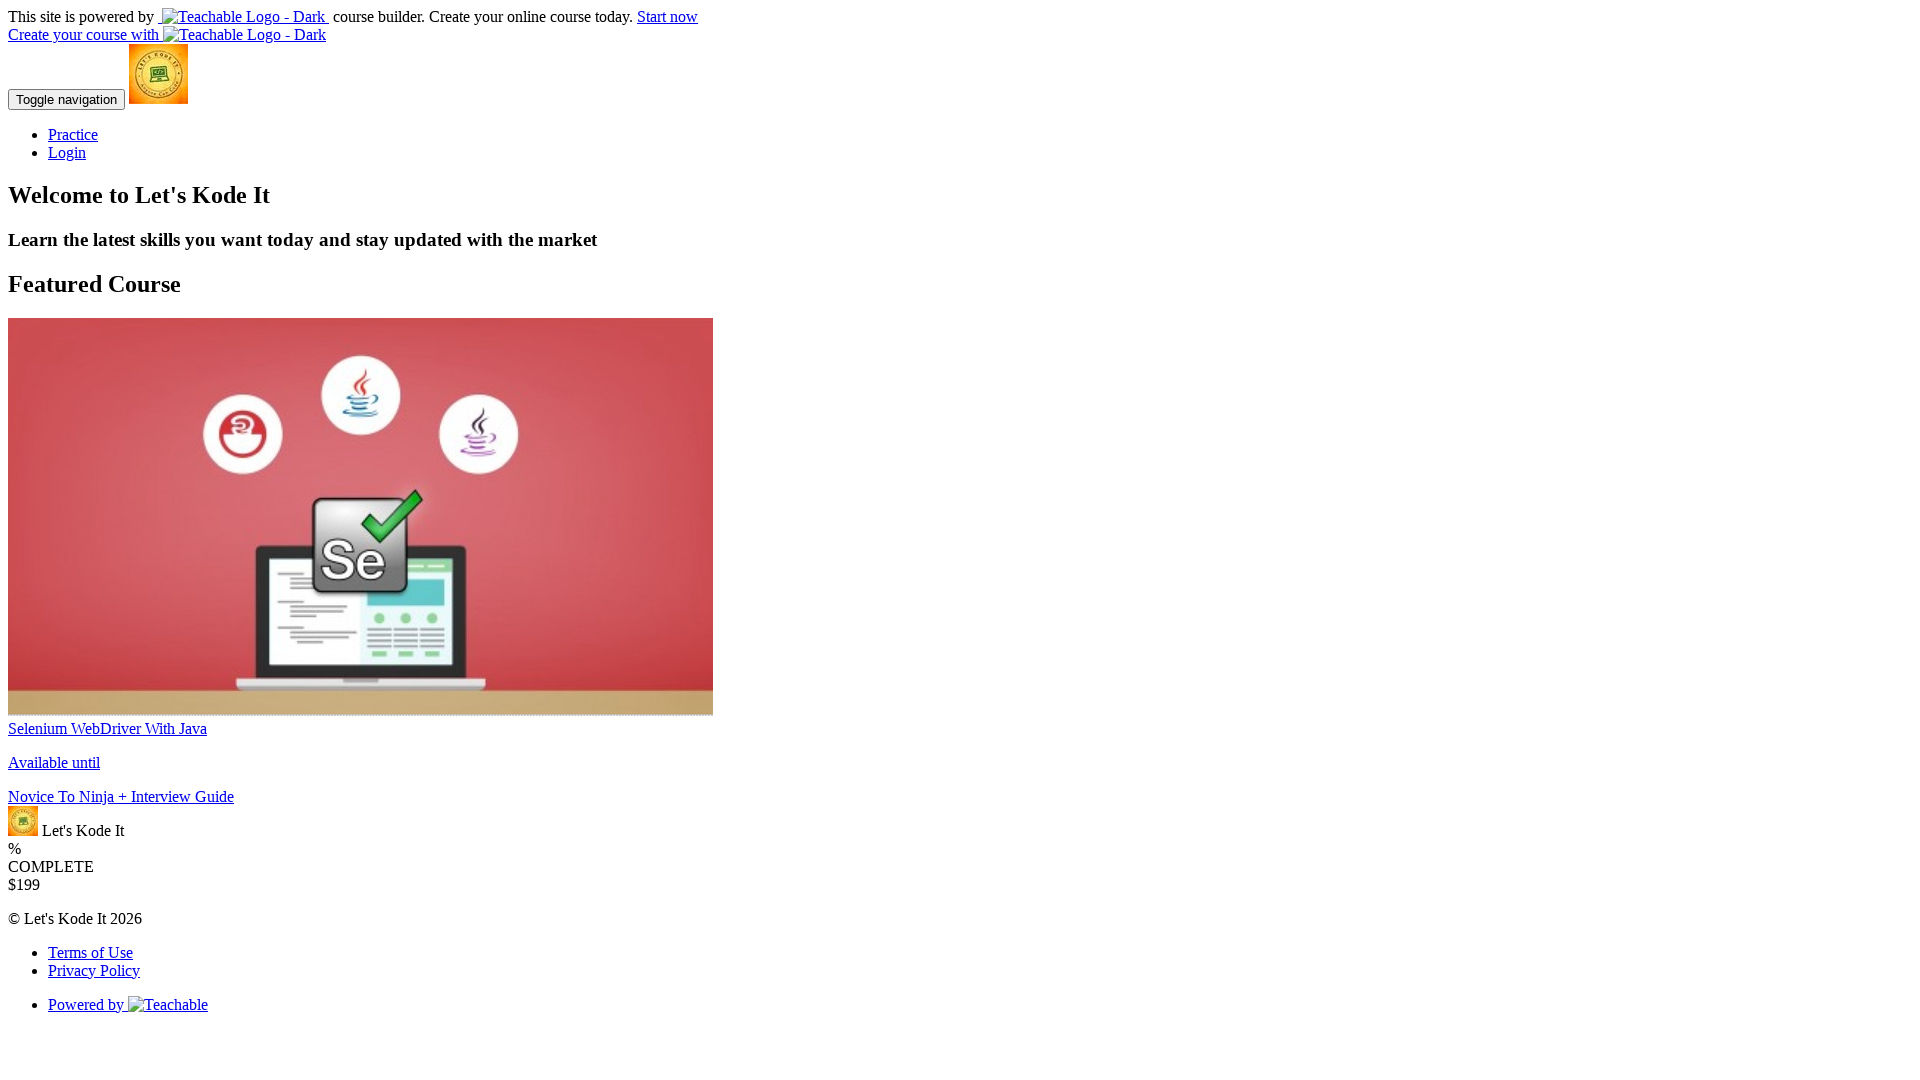

Verified page loaded successfully by confirming body element exists
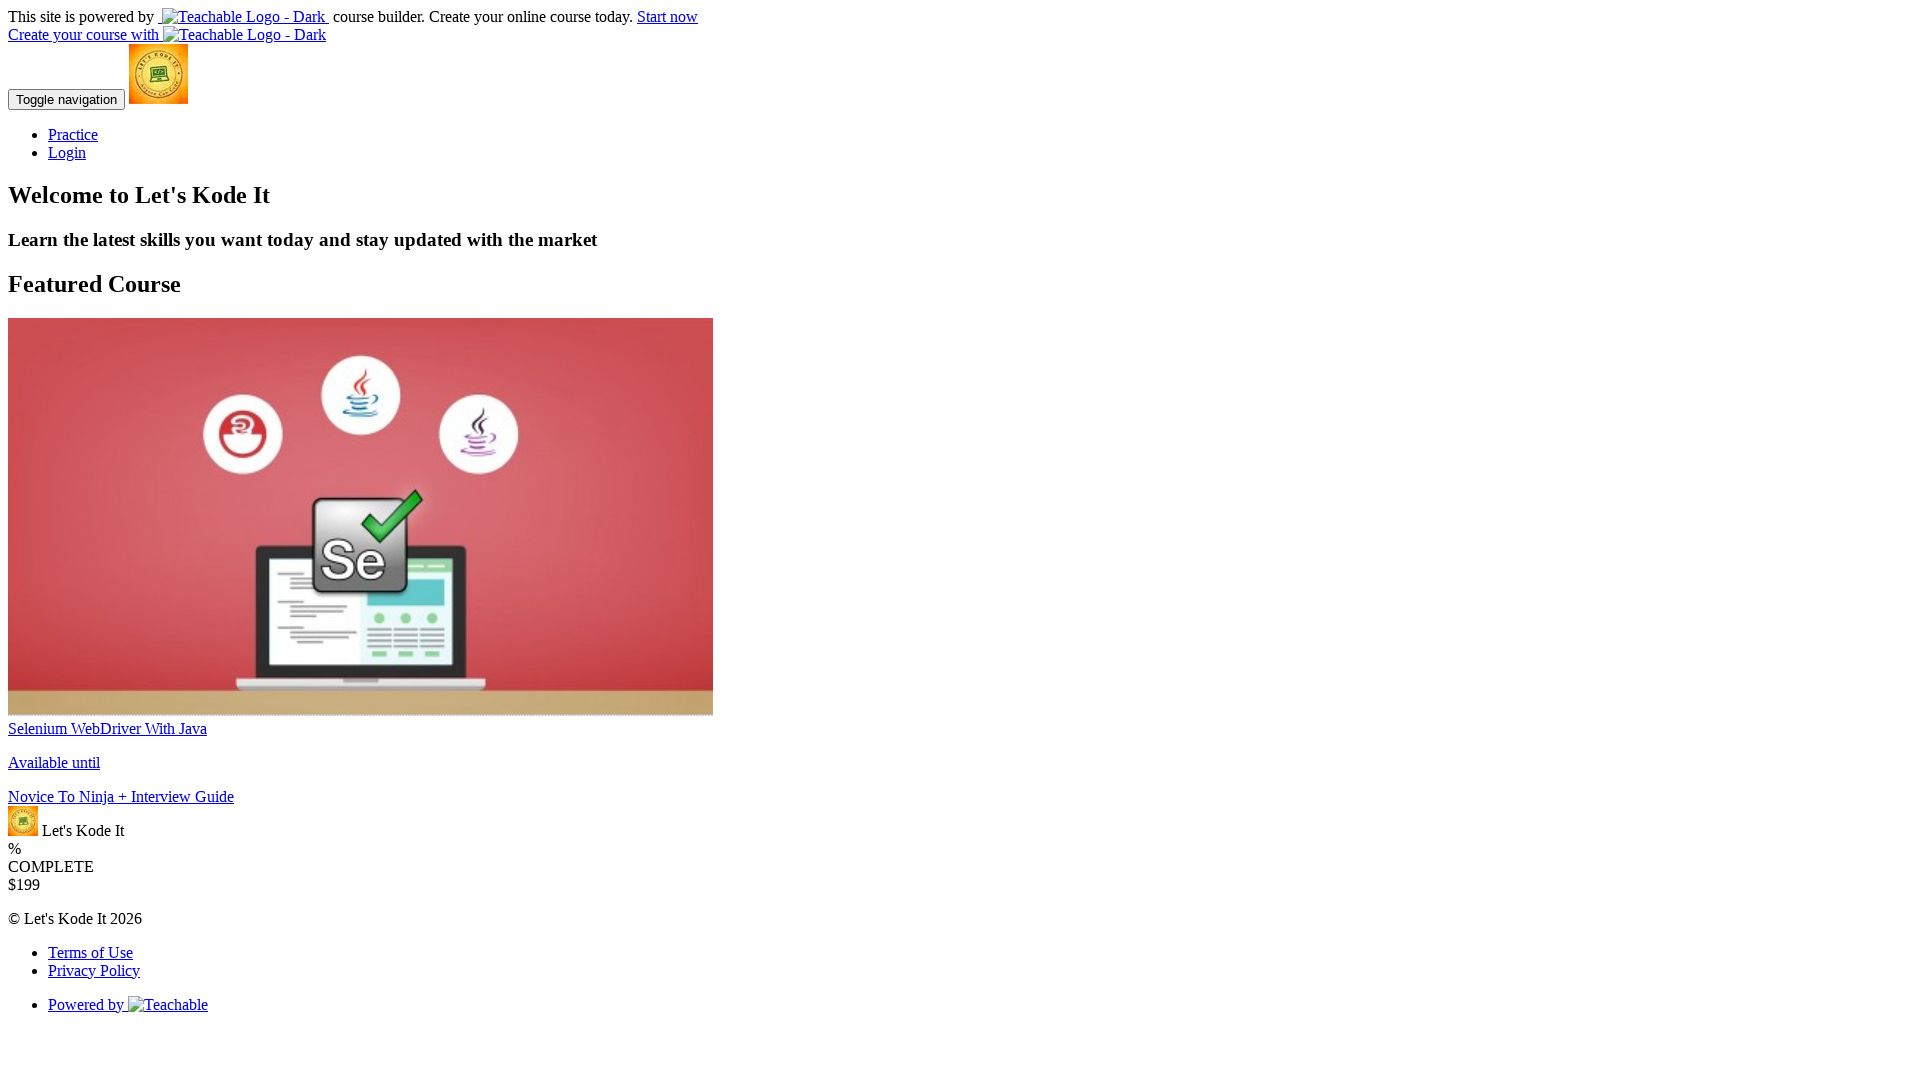

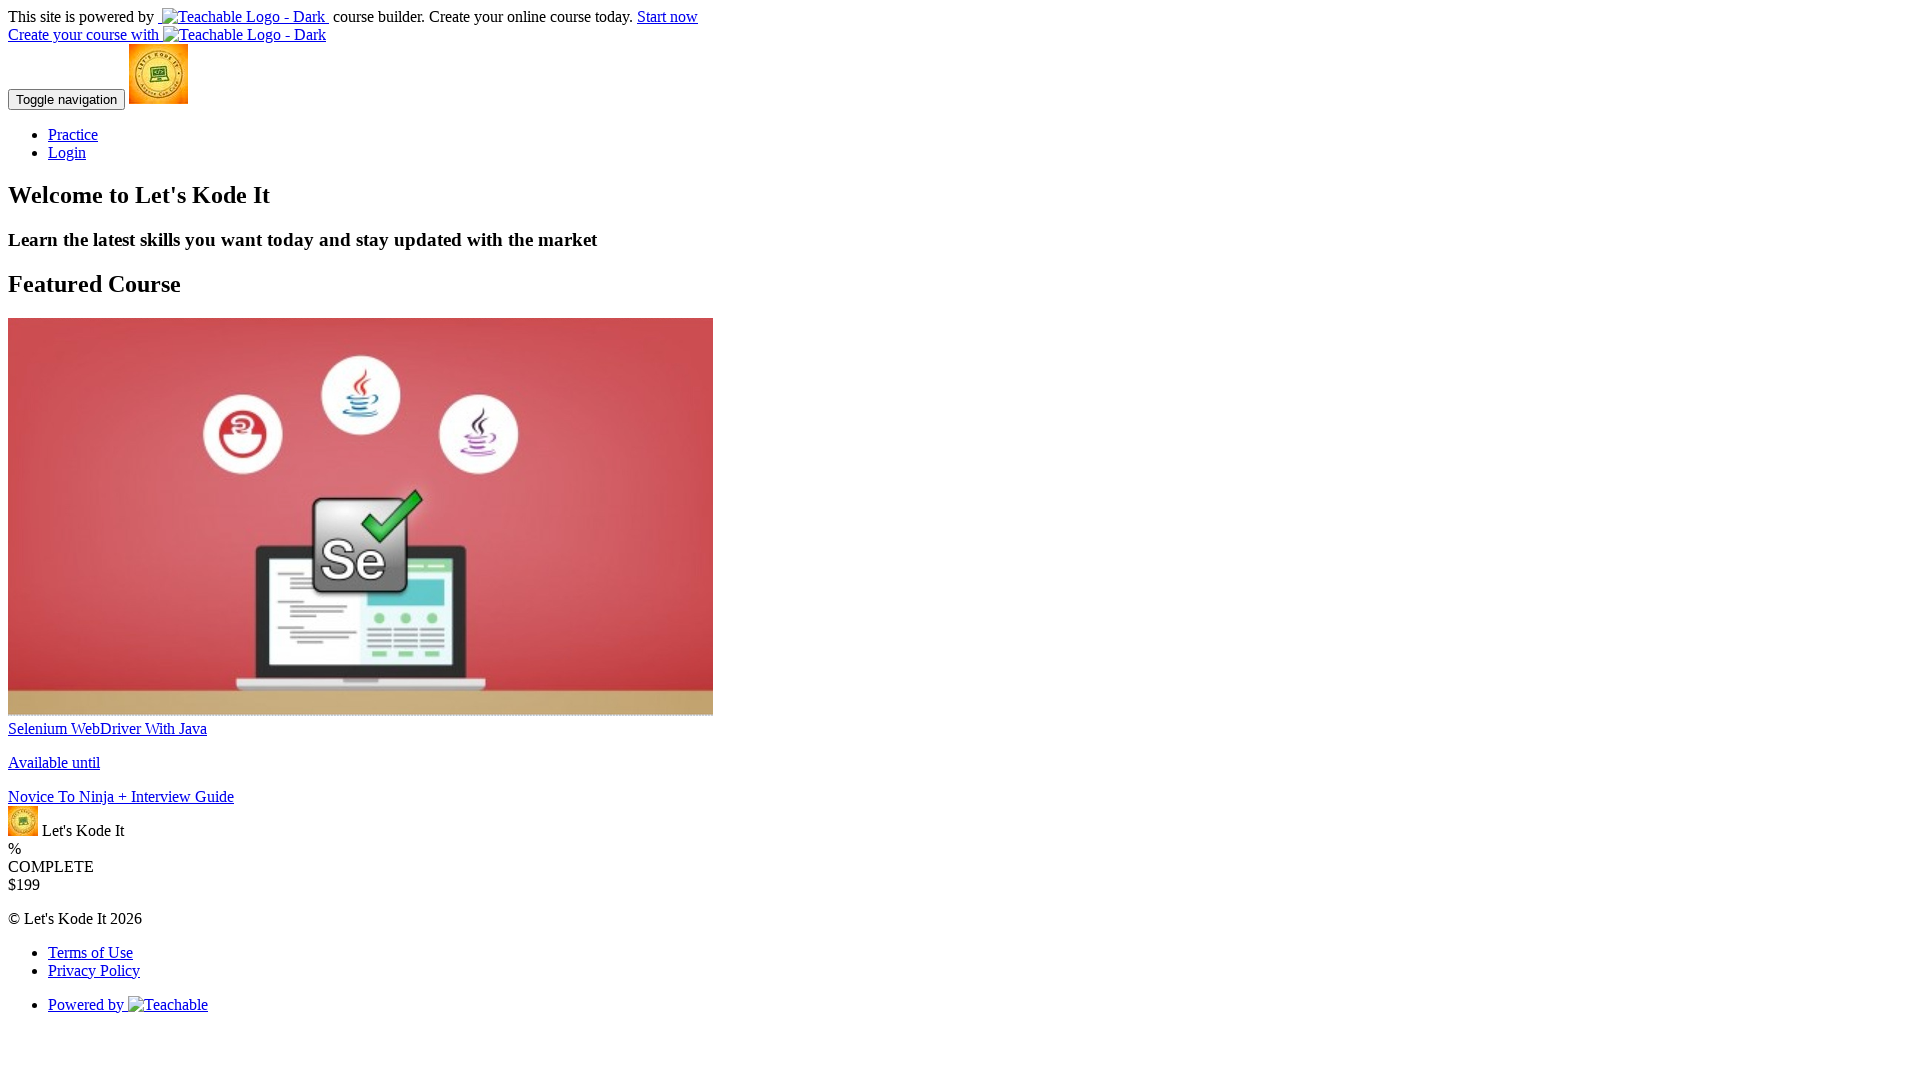